Tests radio button functionality by checking a specific radio button and verifying another is not checked

Starting URL: https://rahulshettyacademy.com/AutomationPractice/

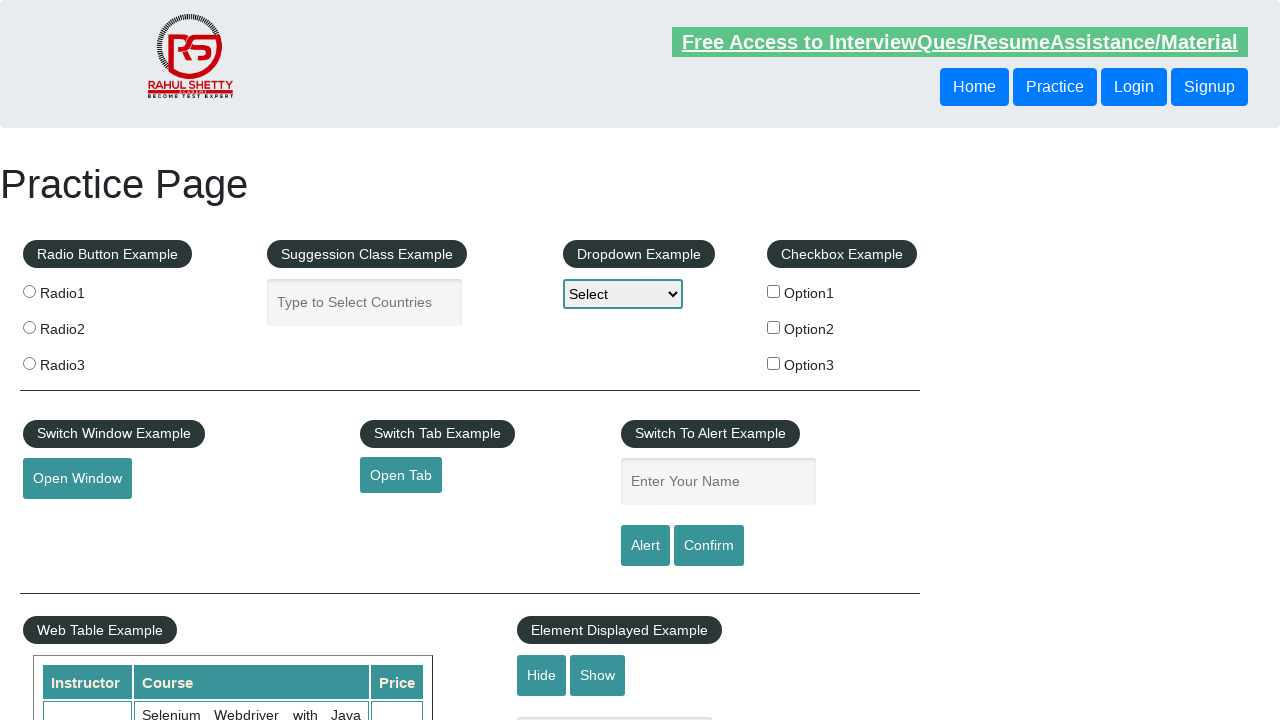

Checked radio button with value 'radio2' at (29, 327) on input[value="radio2"]
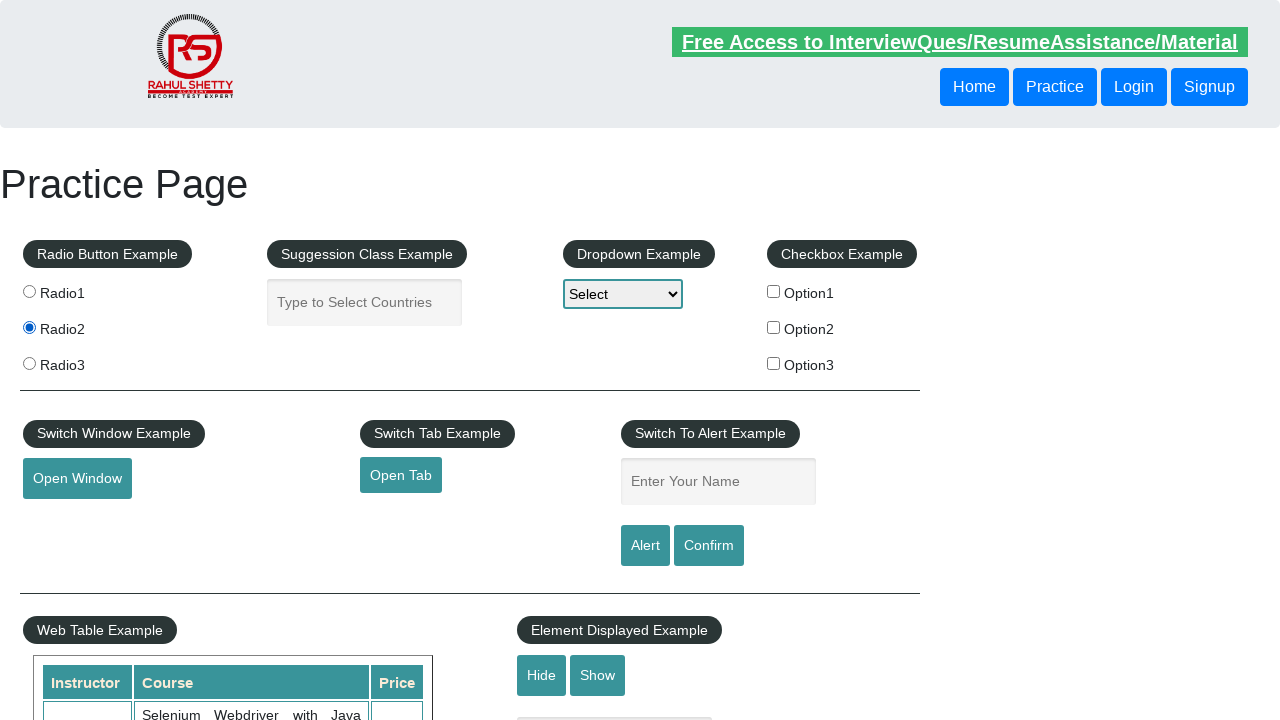

Verified that radio button 'radio2' is checked
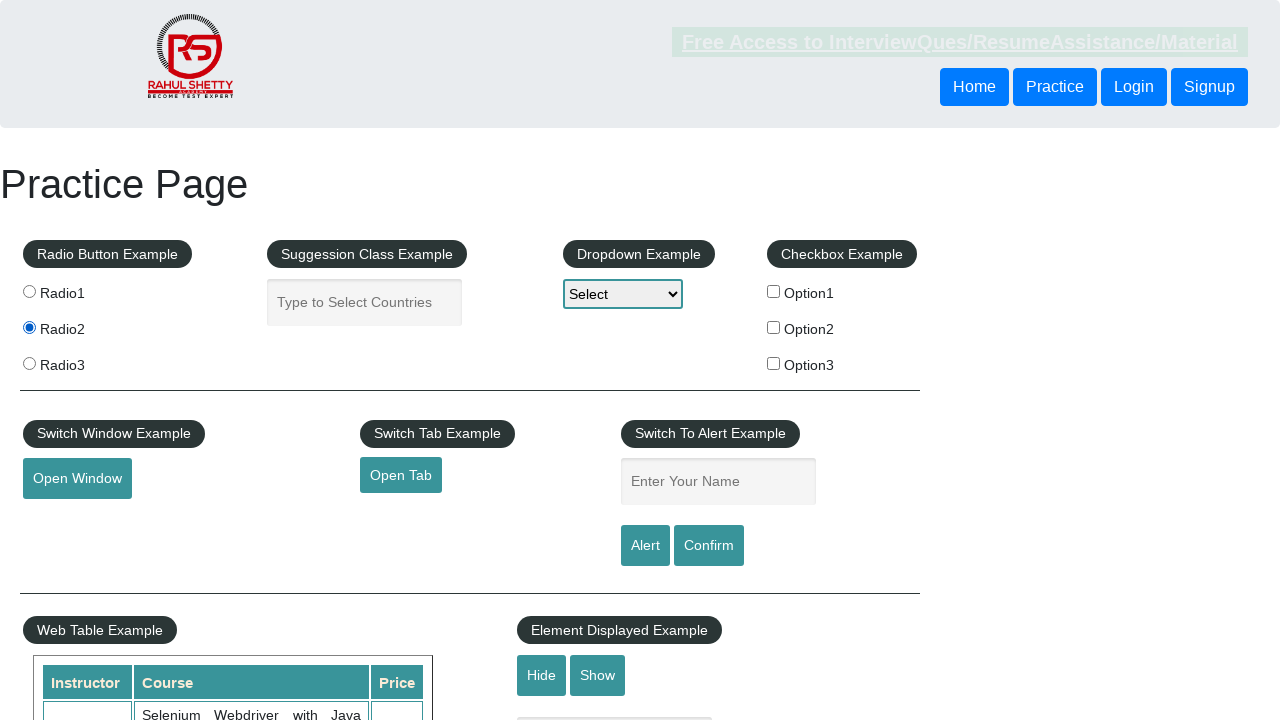

Verified that radio button 'radio3' is not checked
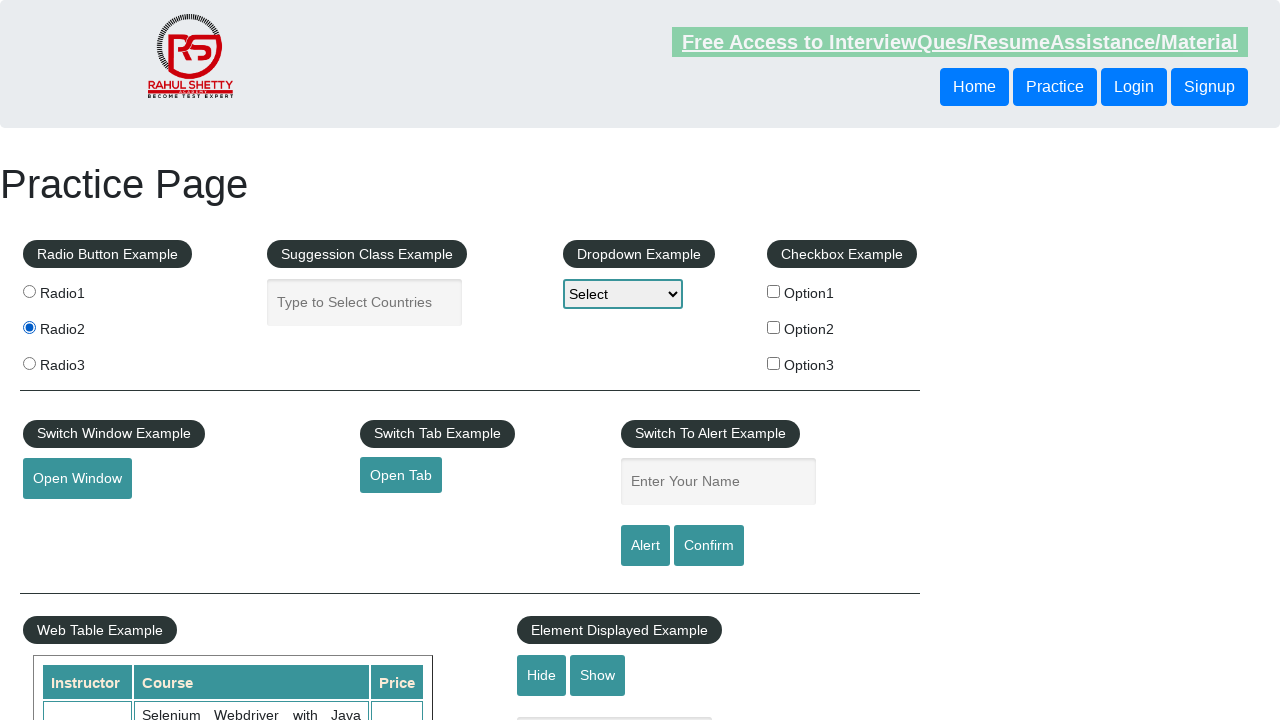

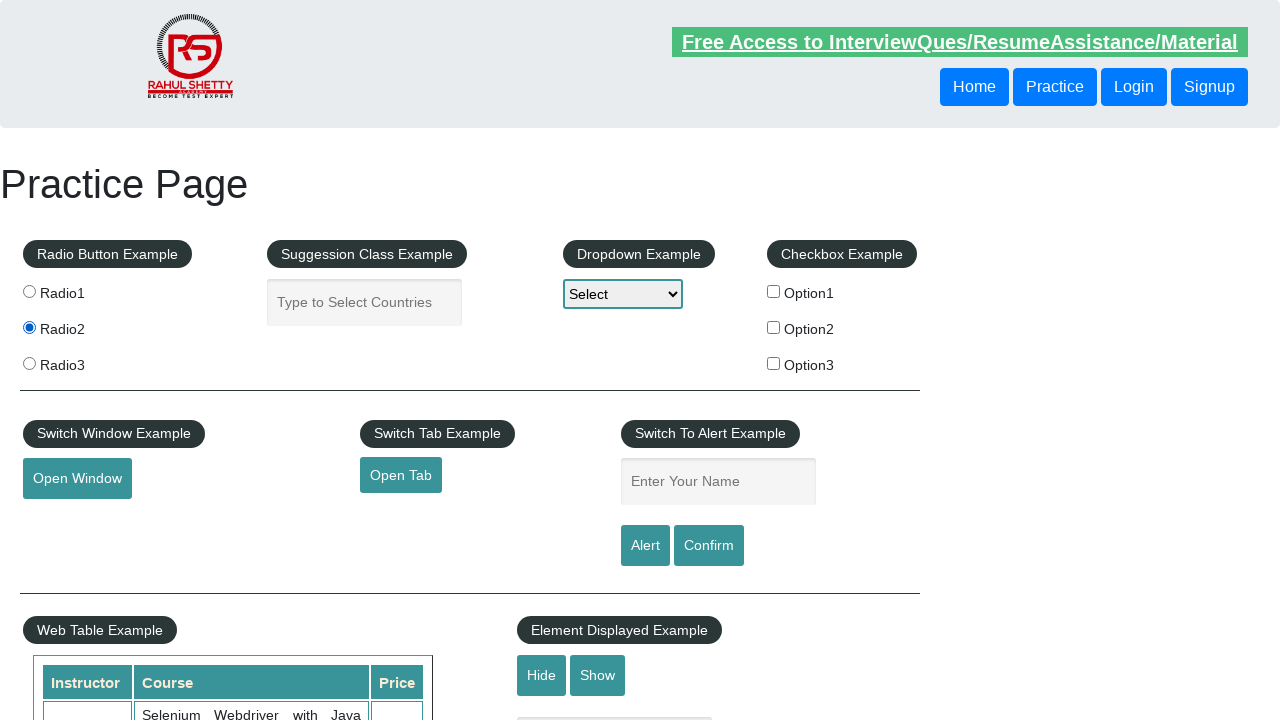